Tests various UI controls on a form page including dropdown selection, radio button clicks, checkbox interactions, and link attribute verification

Starting URL: https://rahulshettyacademy.com/loginpagePractise/

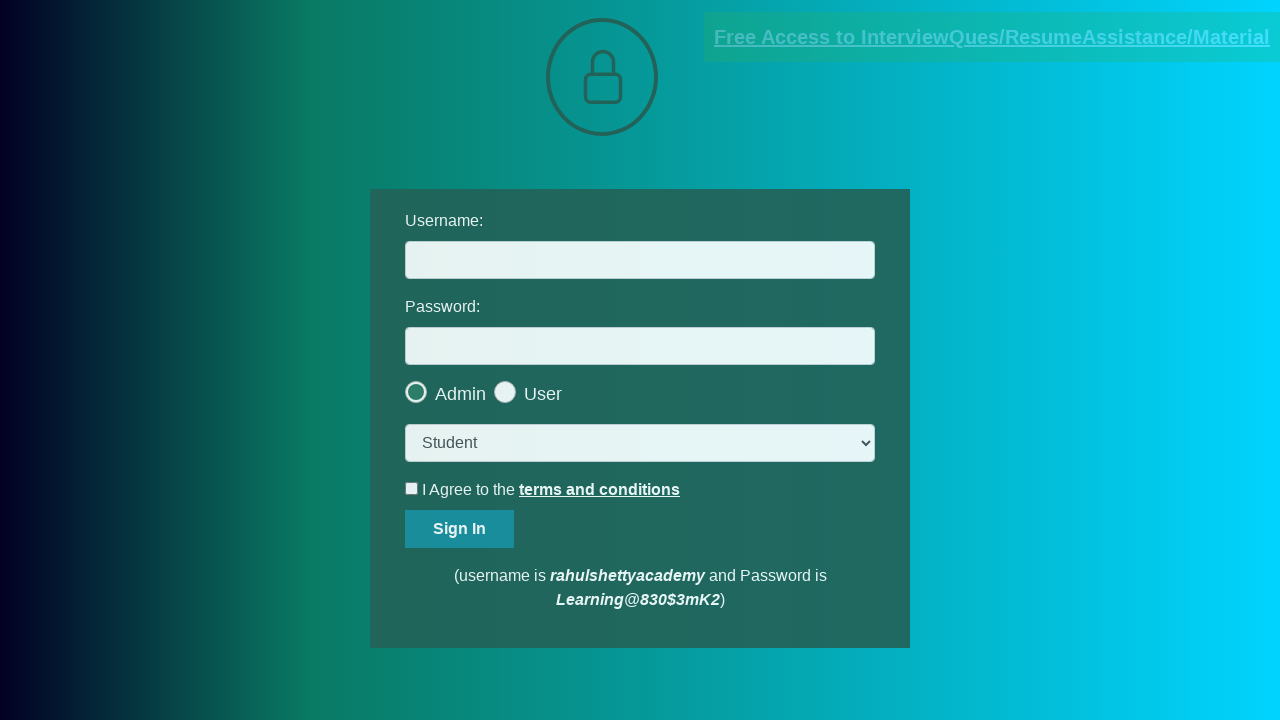

Selected 'consult' option from dropdown on select.form-control
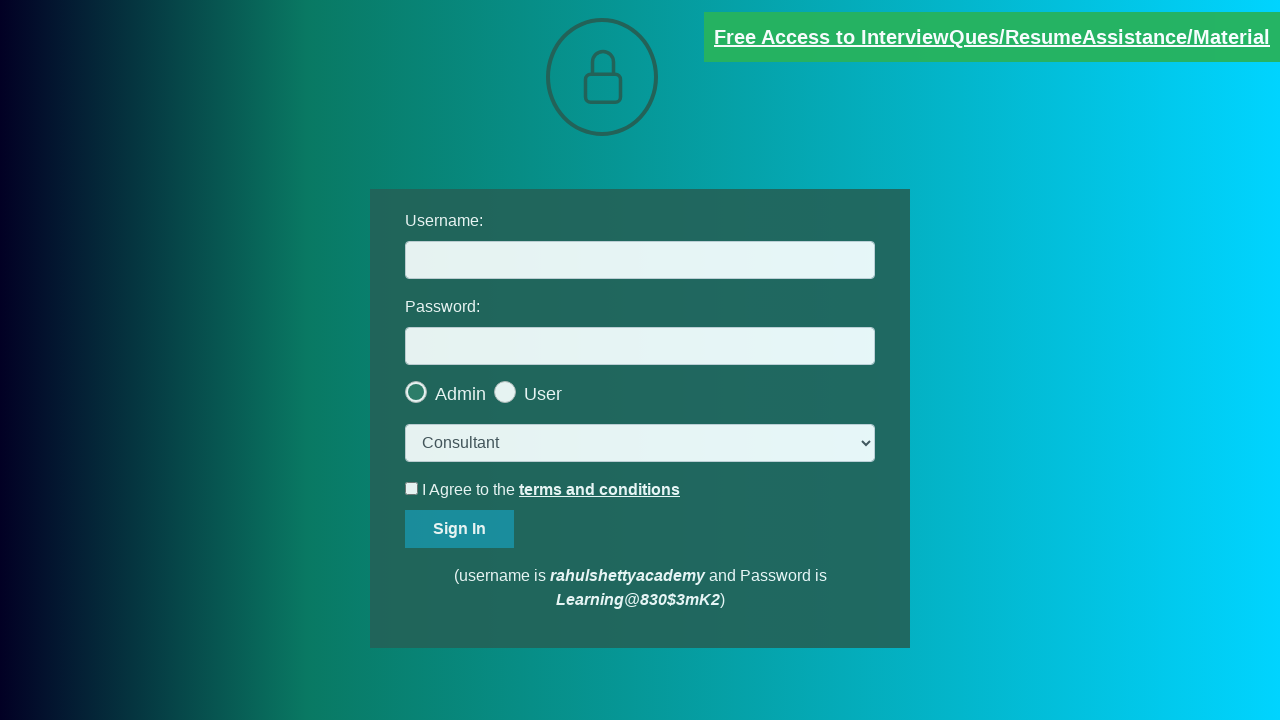

Clicked the last radio button for user type at (568, 387) on #usertype >> nth=-1
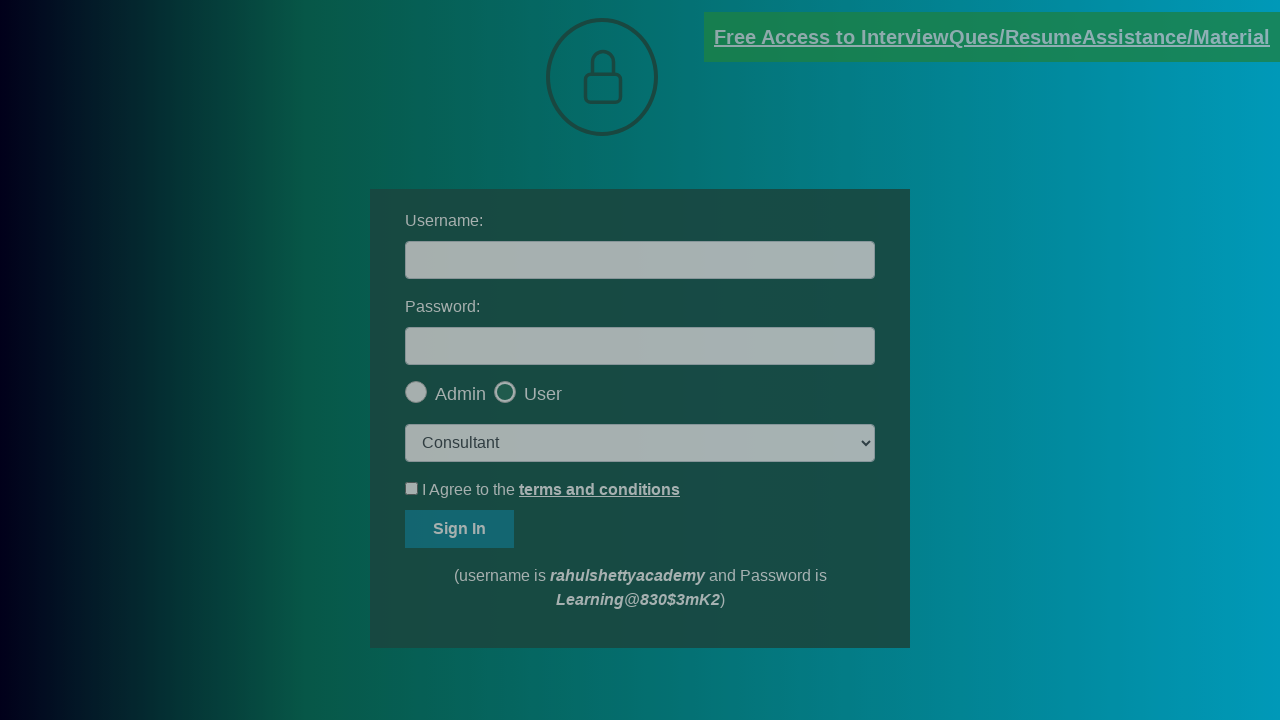

Clicked OK button on modal/popup at (698, 144) on #okayBtn
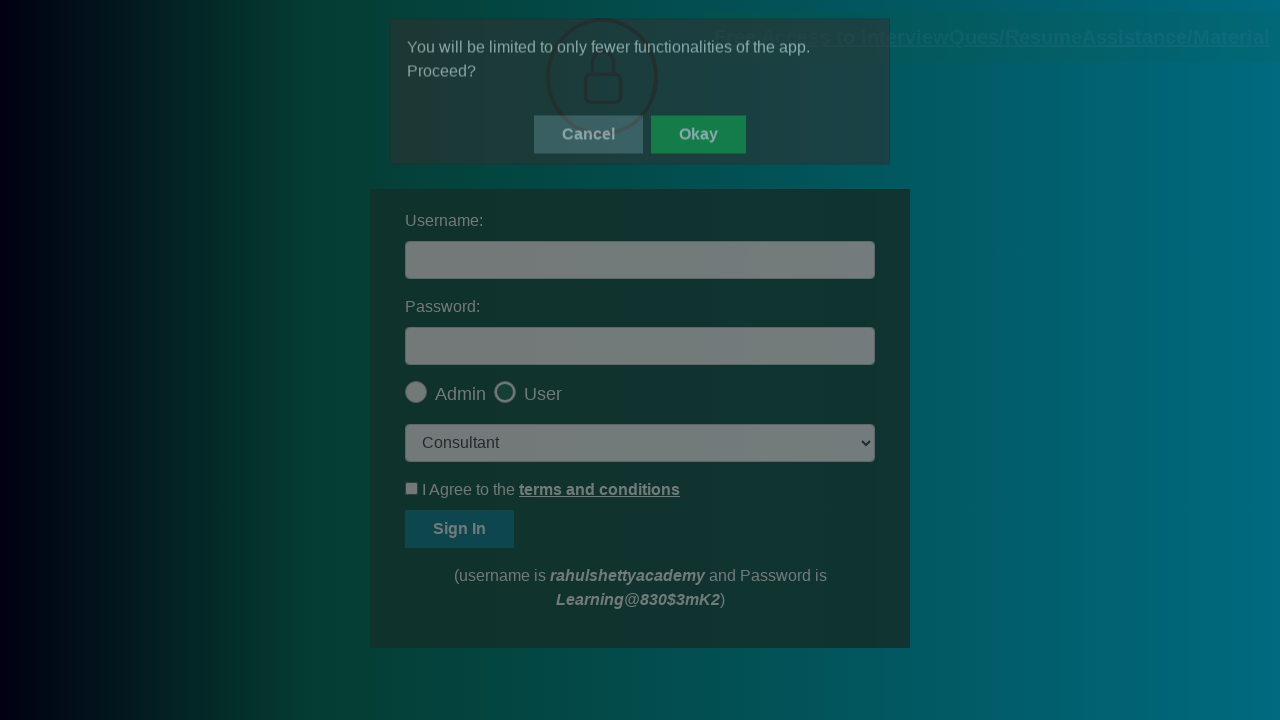

Clicked terms checkbox to check it at (412, 488) on #terms
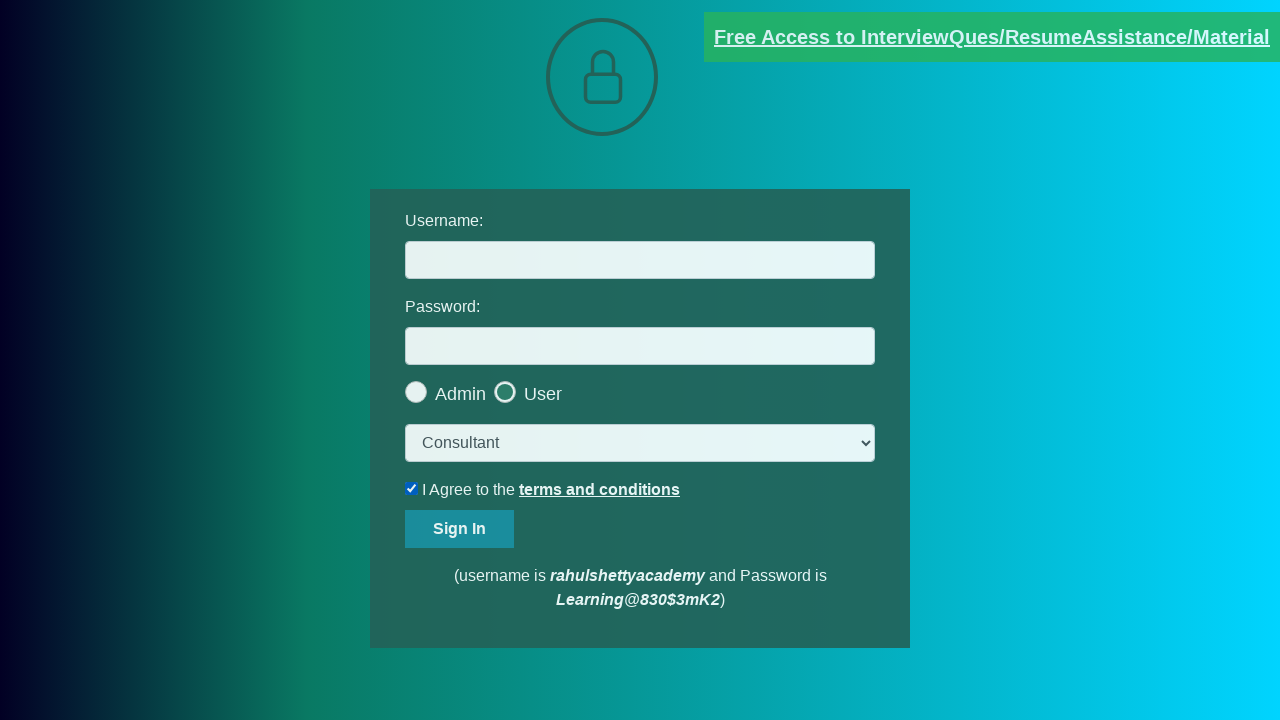

Verified terms checkbox is checked
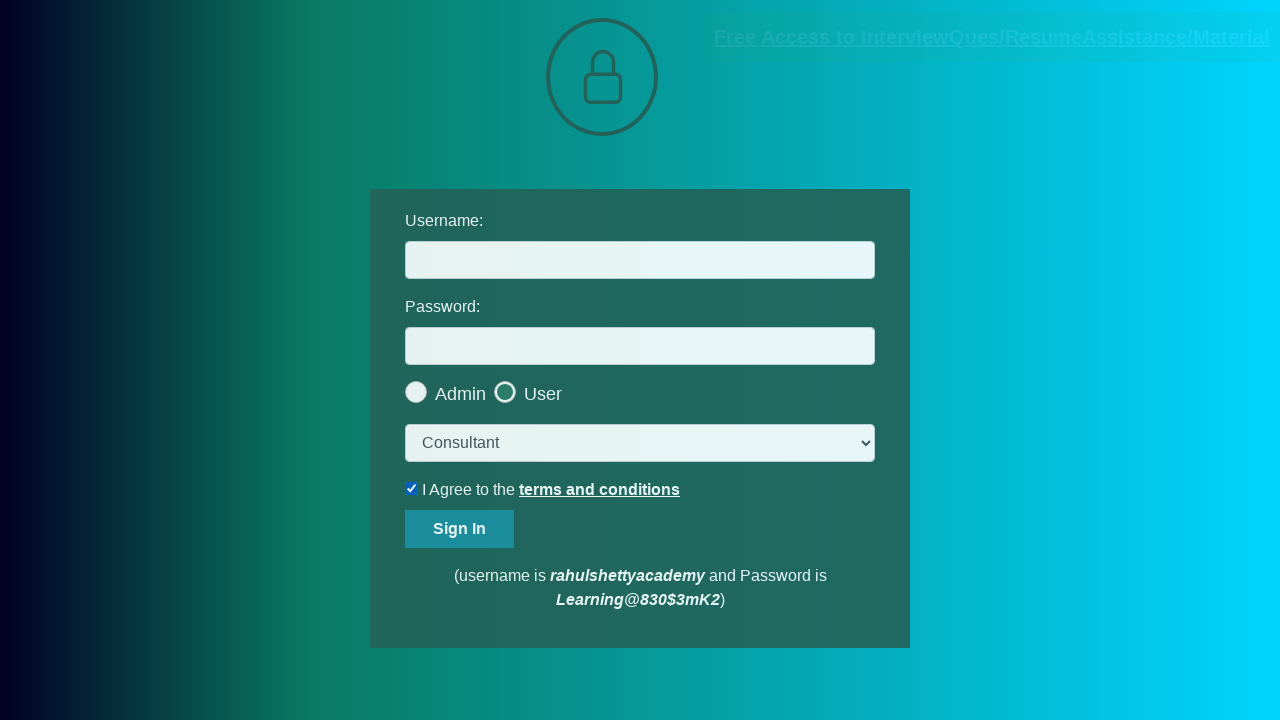

Unchecked the terms checkbox at (412, 488) on #terms
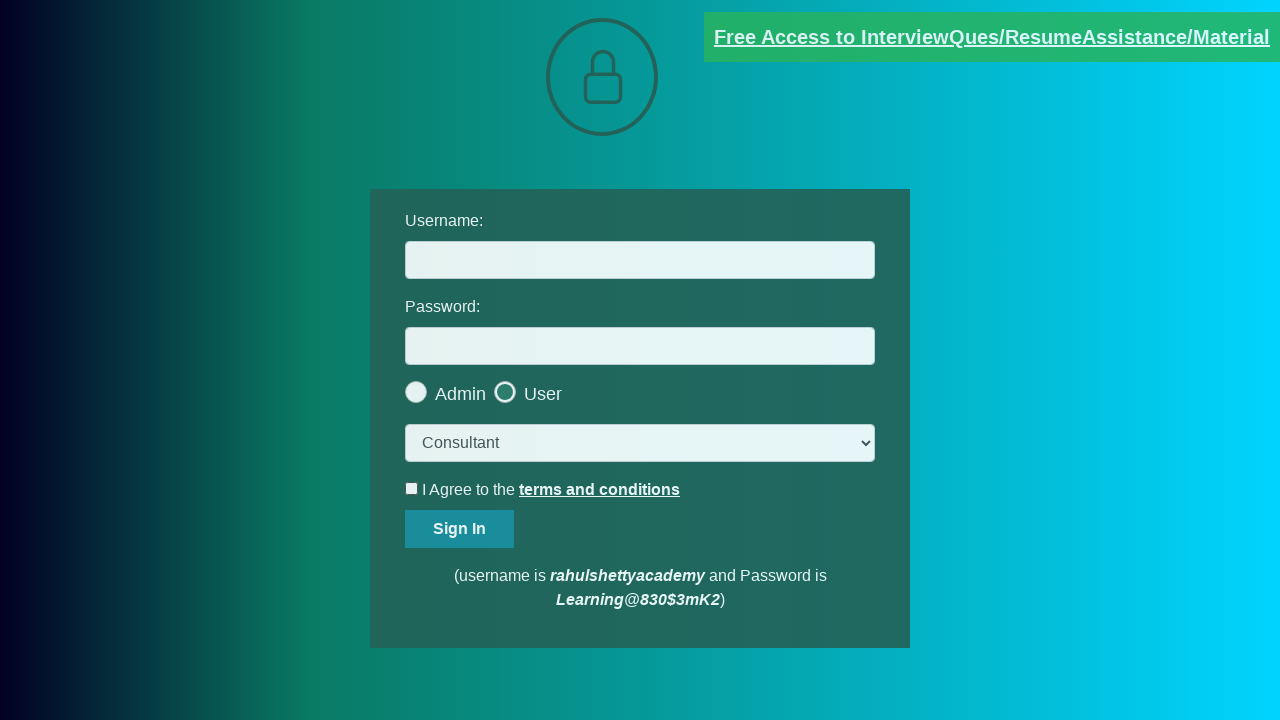

Verified document link has 'blinkingText' class attribute
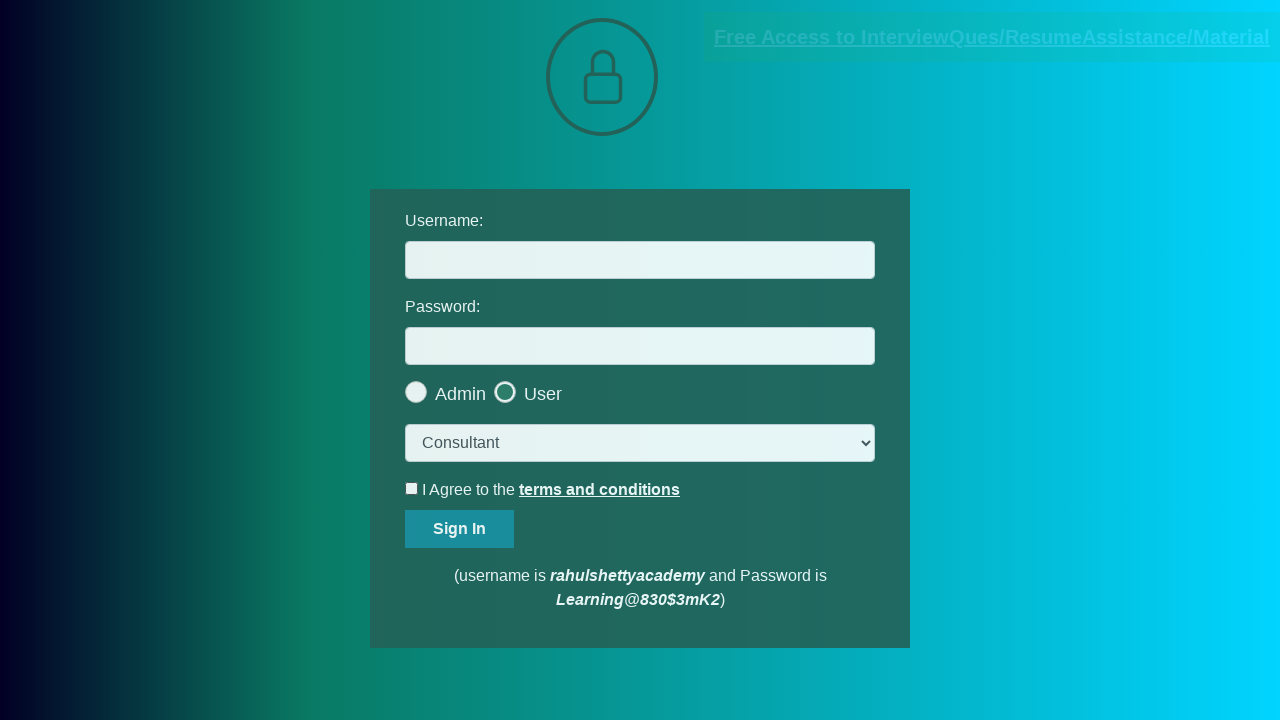

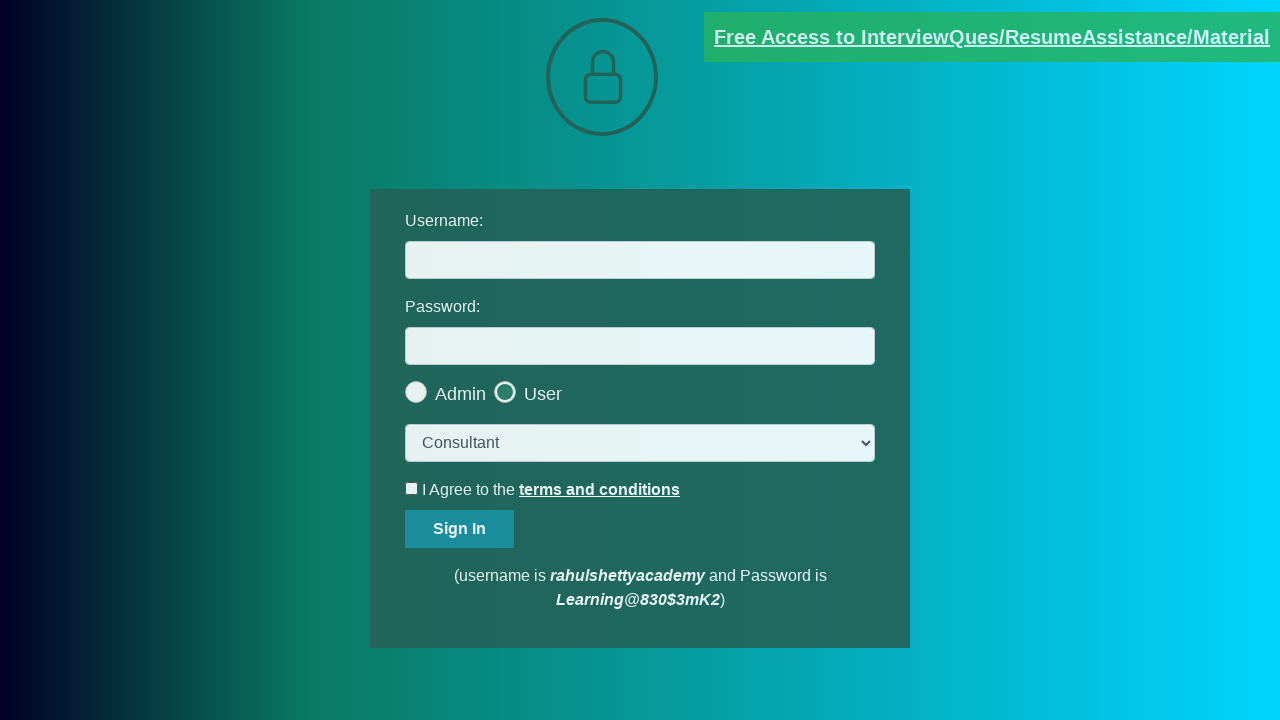